Tests dynamic controls page by clicking a toggle button to hide a checkbox element, waiting for it to disappear, then clicking again to make it reappear and verifying visibility.

Starting URL: https://v1.training-support.net/selenium/dynamic-controls

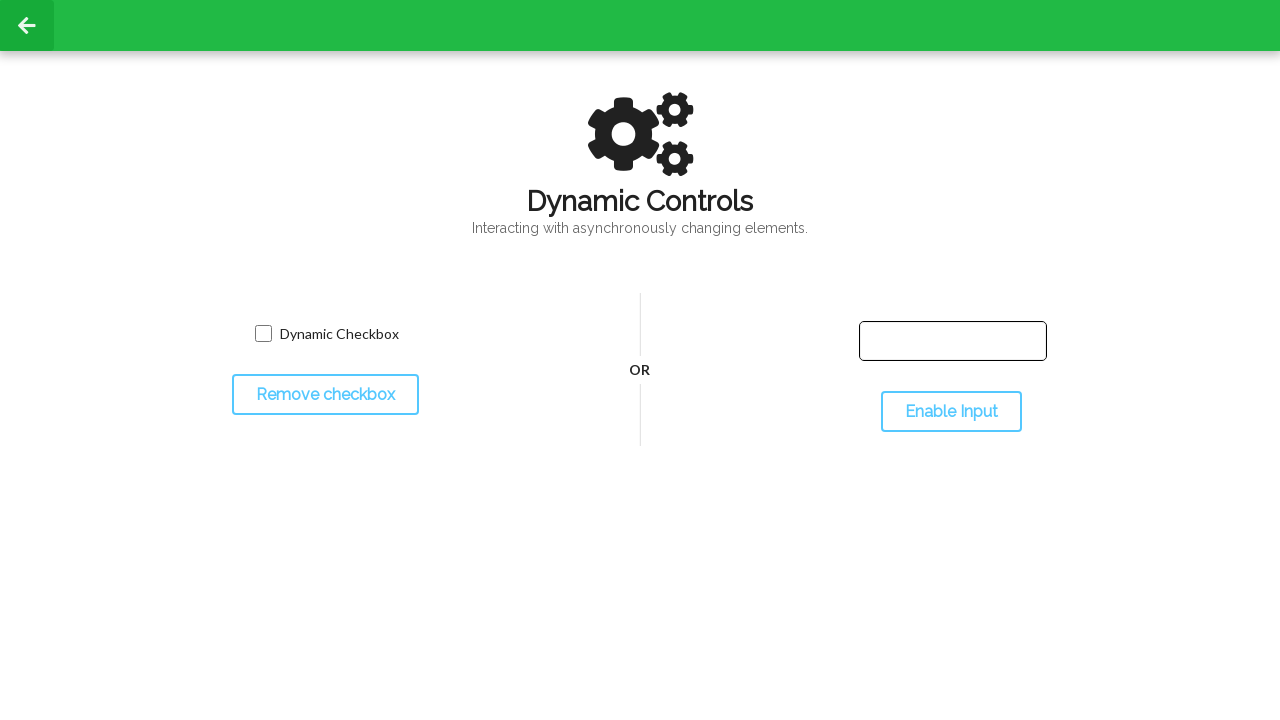

Clicked toggle button to hide the checkbox at (325, 395) on #toggleCheckbox
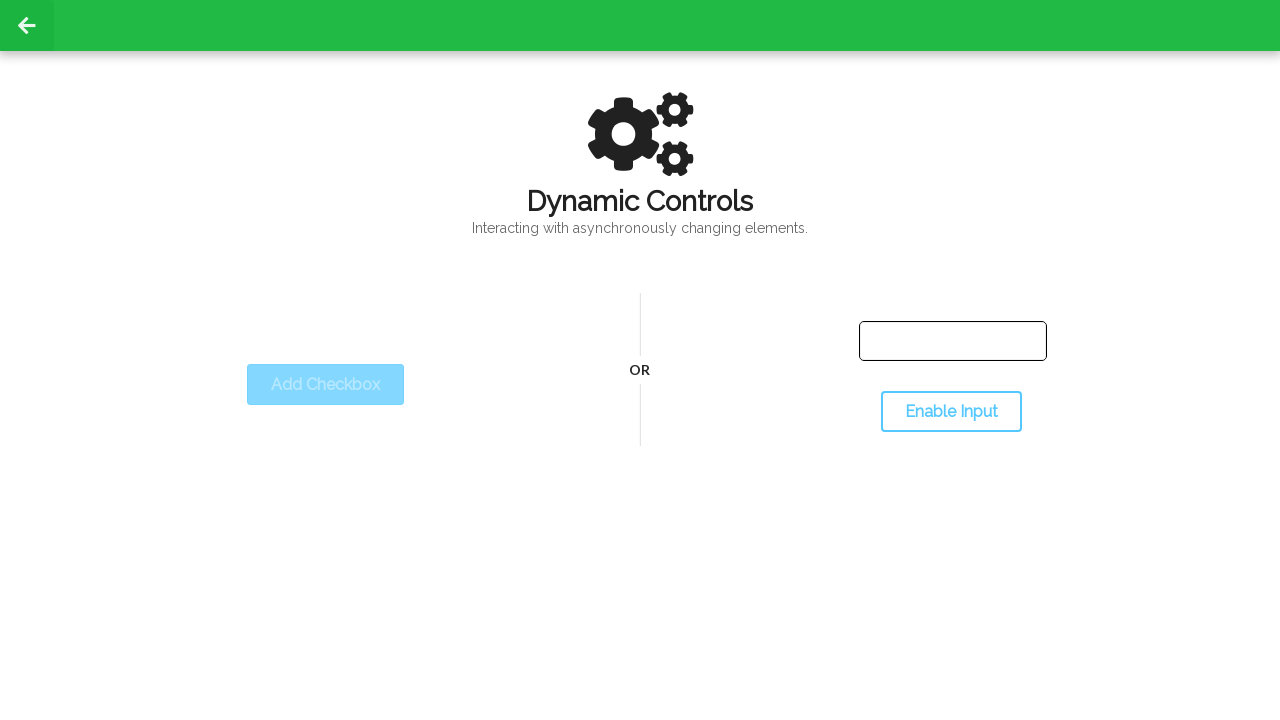

Waited for checkbox to become hidden
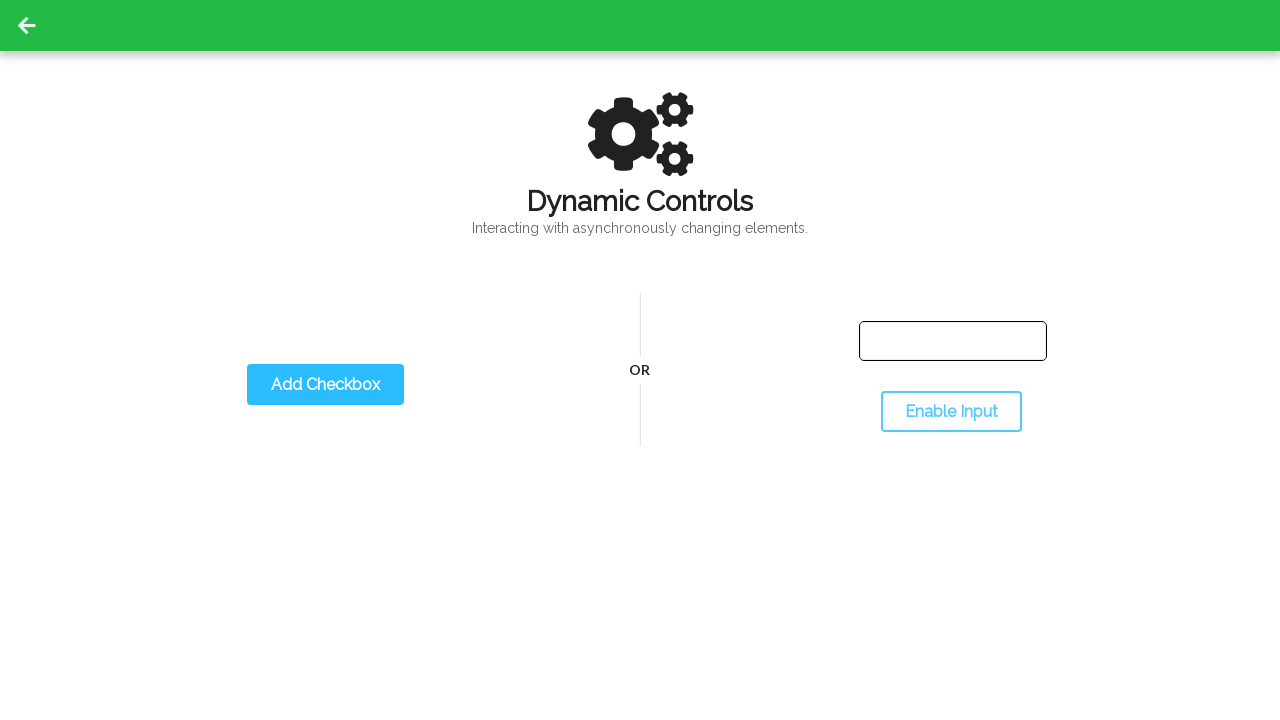

Clicked toggle button again to show the checkbox at (325, 385) on #toggleCheckbox
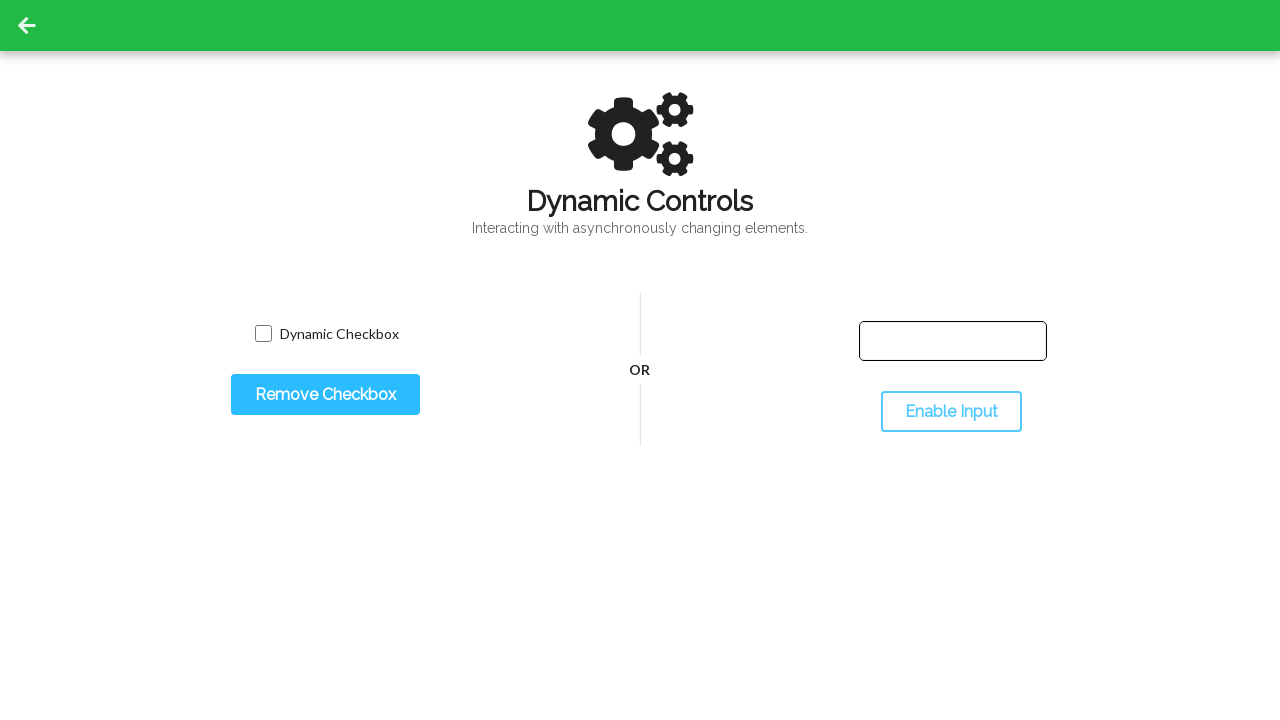

Waited for checkbox to become visible again
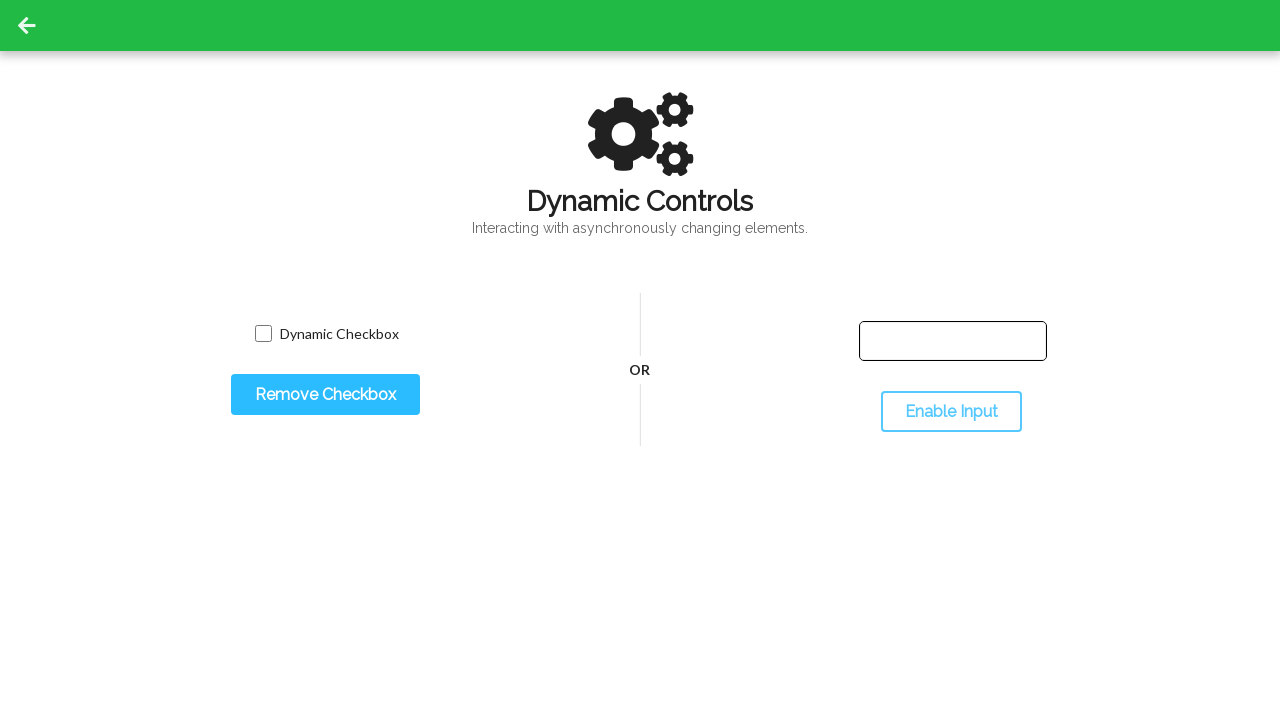

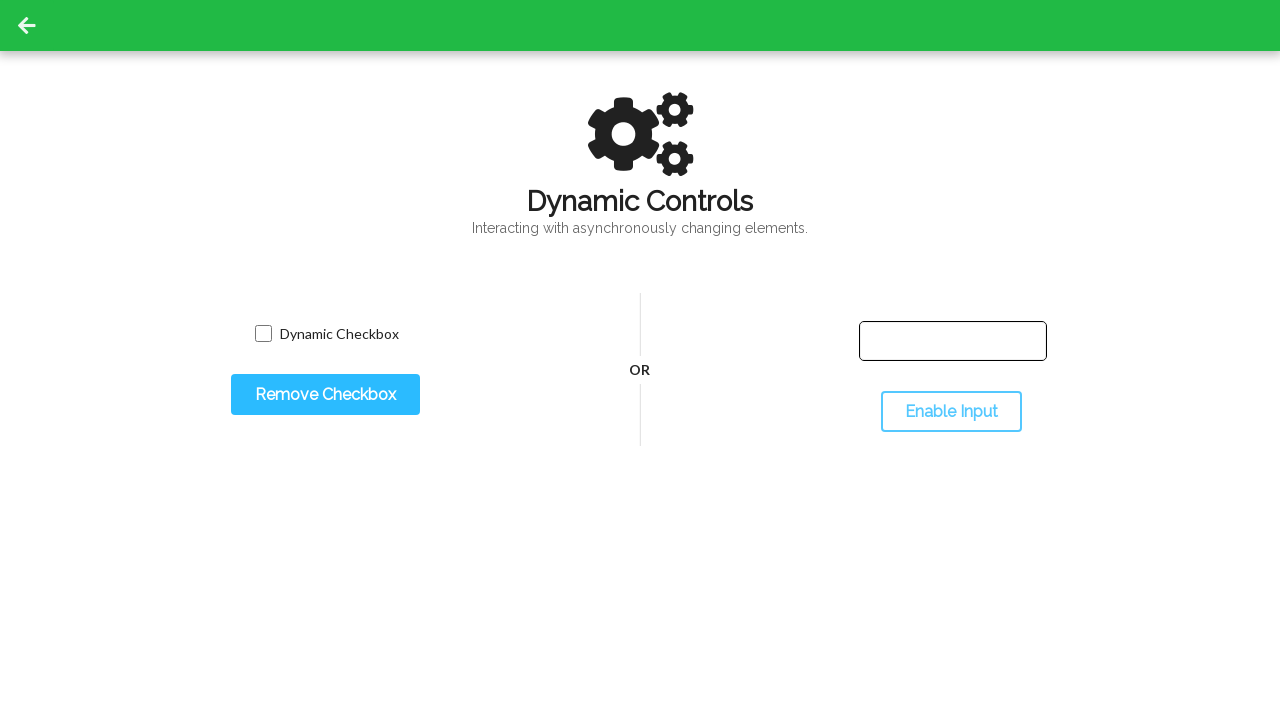